Tests file upload functionality by selecting a file using the file input, then deselecting it. Creates a temporary test file for the upload demonstration.

Starting URL: https://davidwalsh.name/demo/multiple-file-upload.php

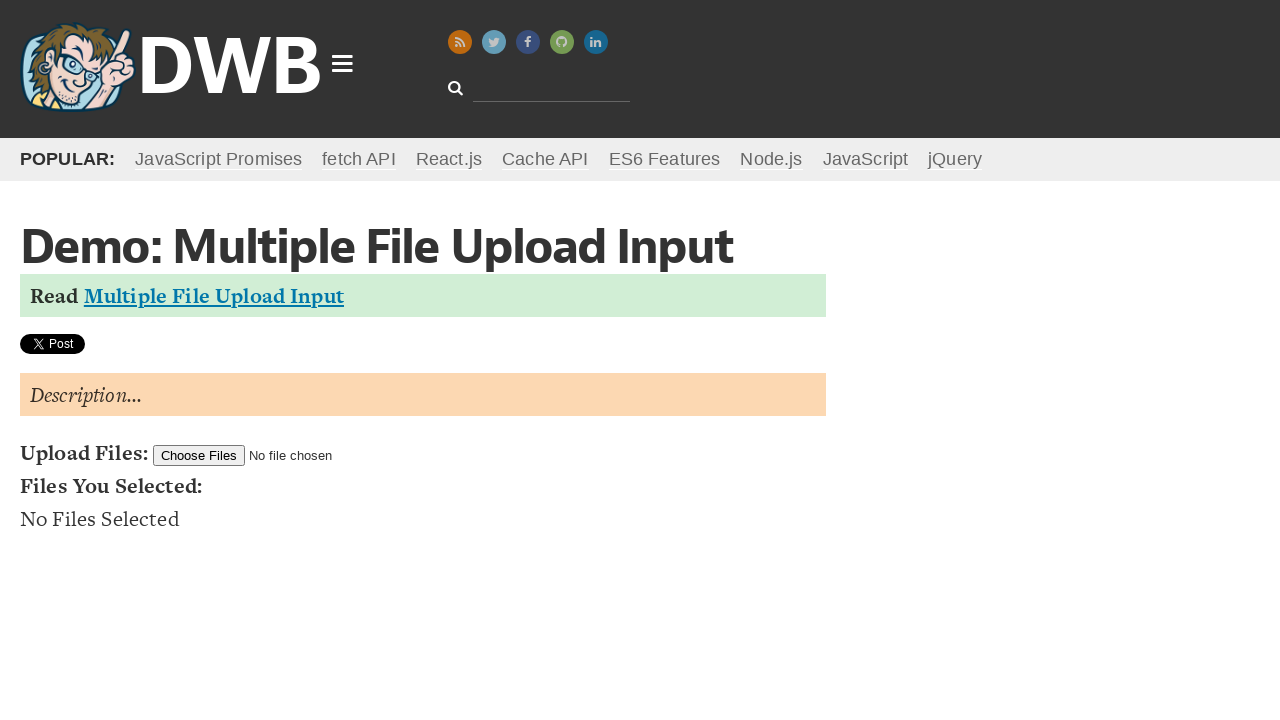

Created temporary test file for upload demonstration
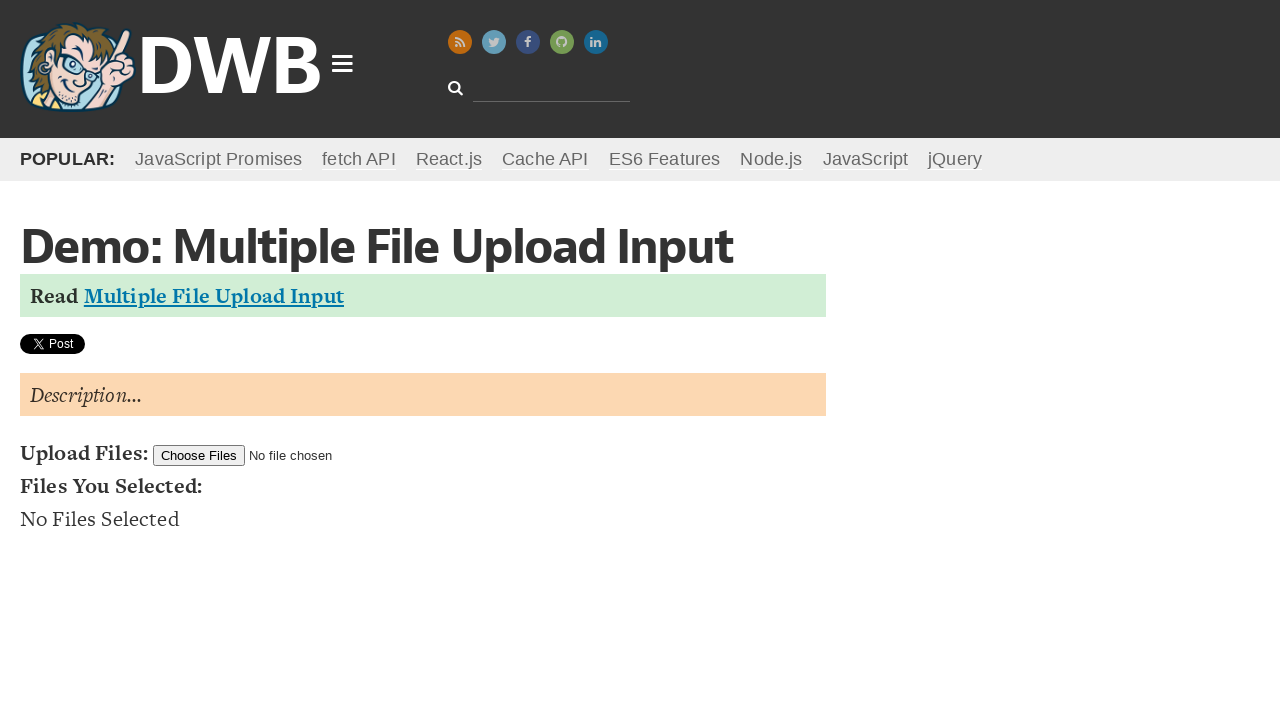

File input element is available
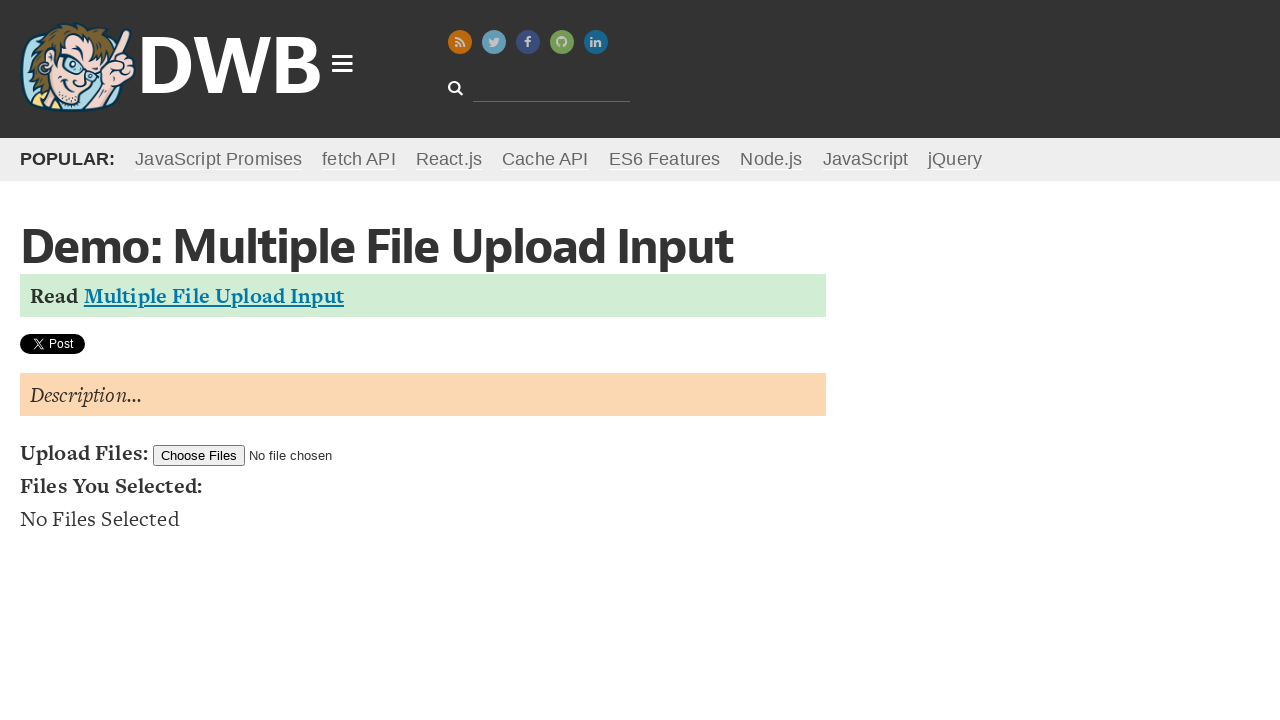

Selected test file for upload
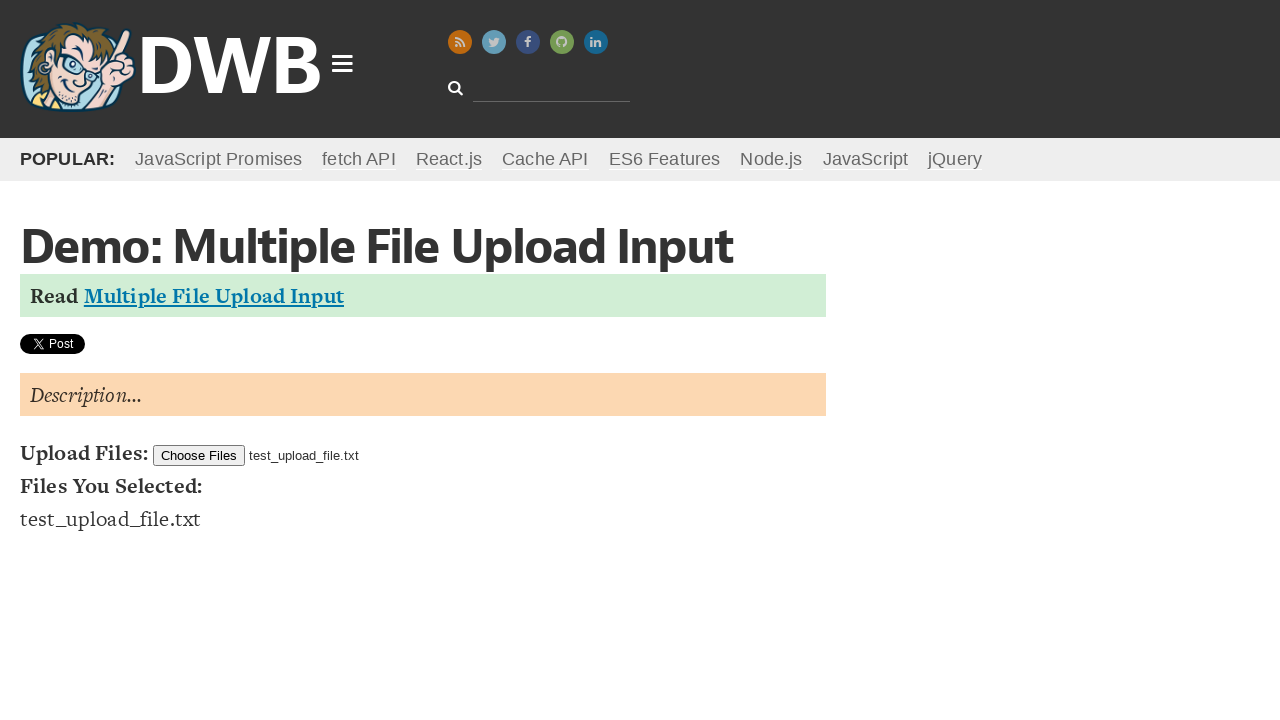

Waited 1 second to observe file selection
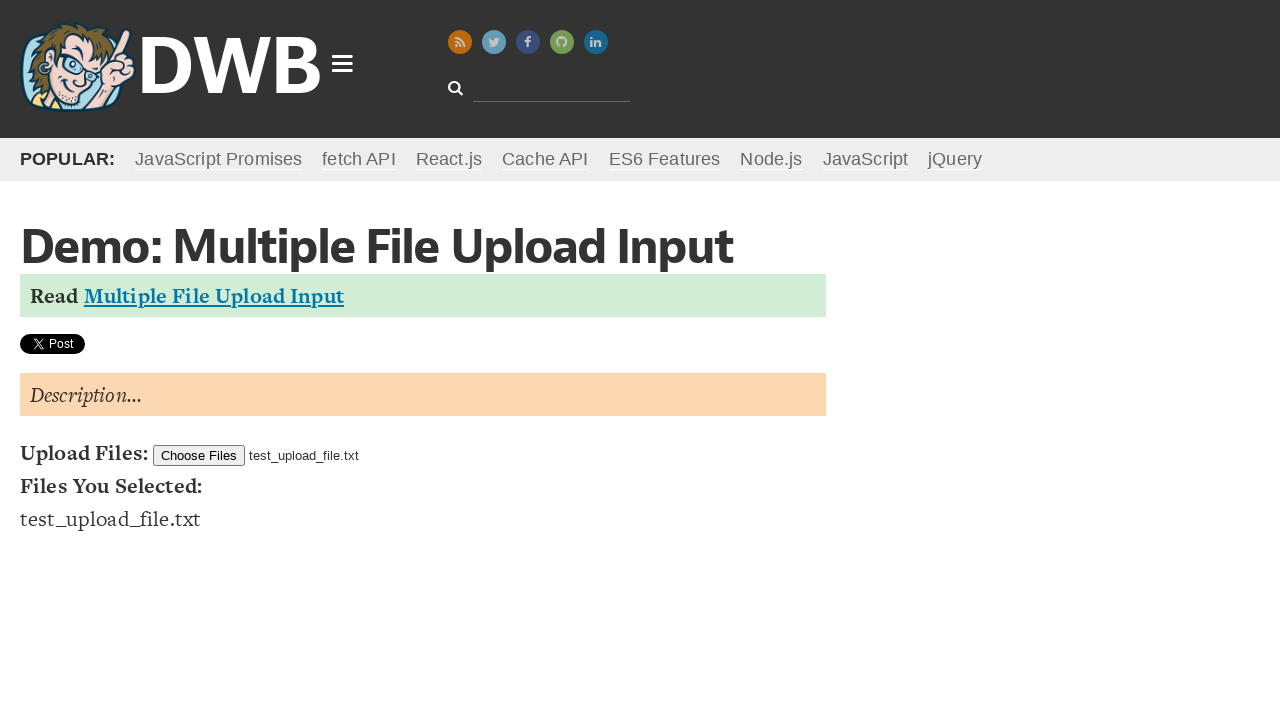

Deselected file by clearing the input
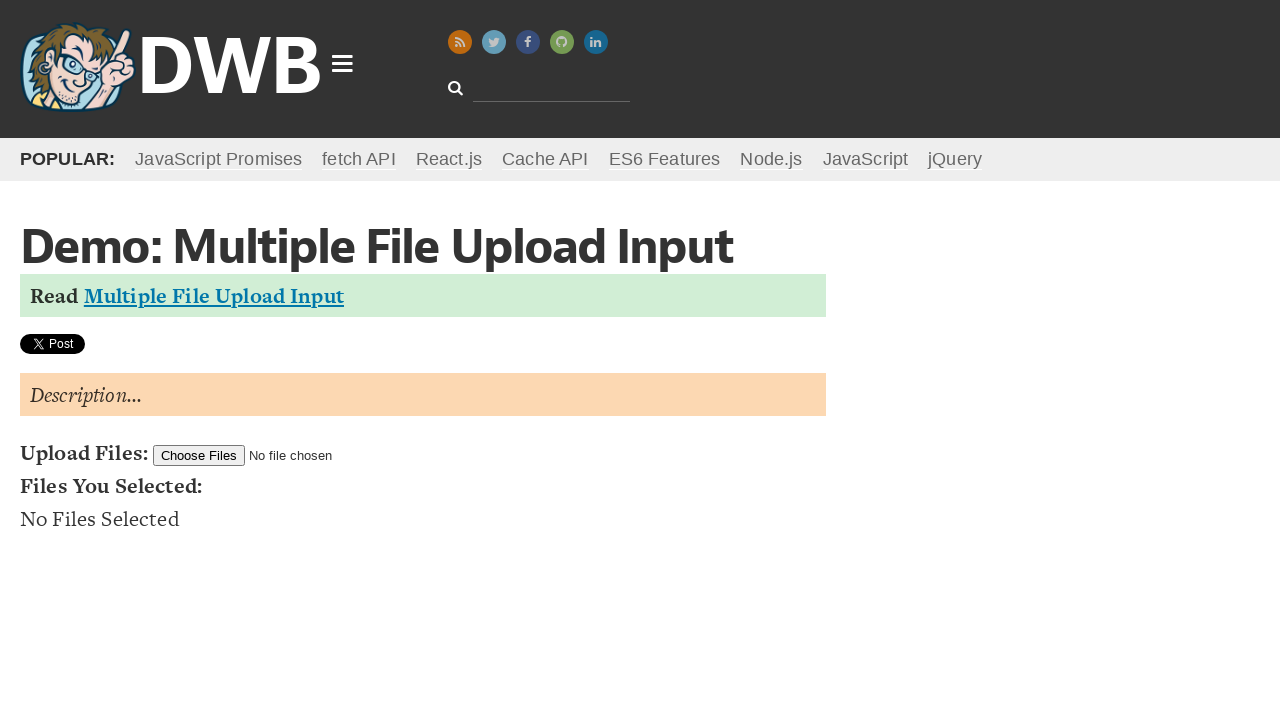

Cleaned up temporary test file
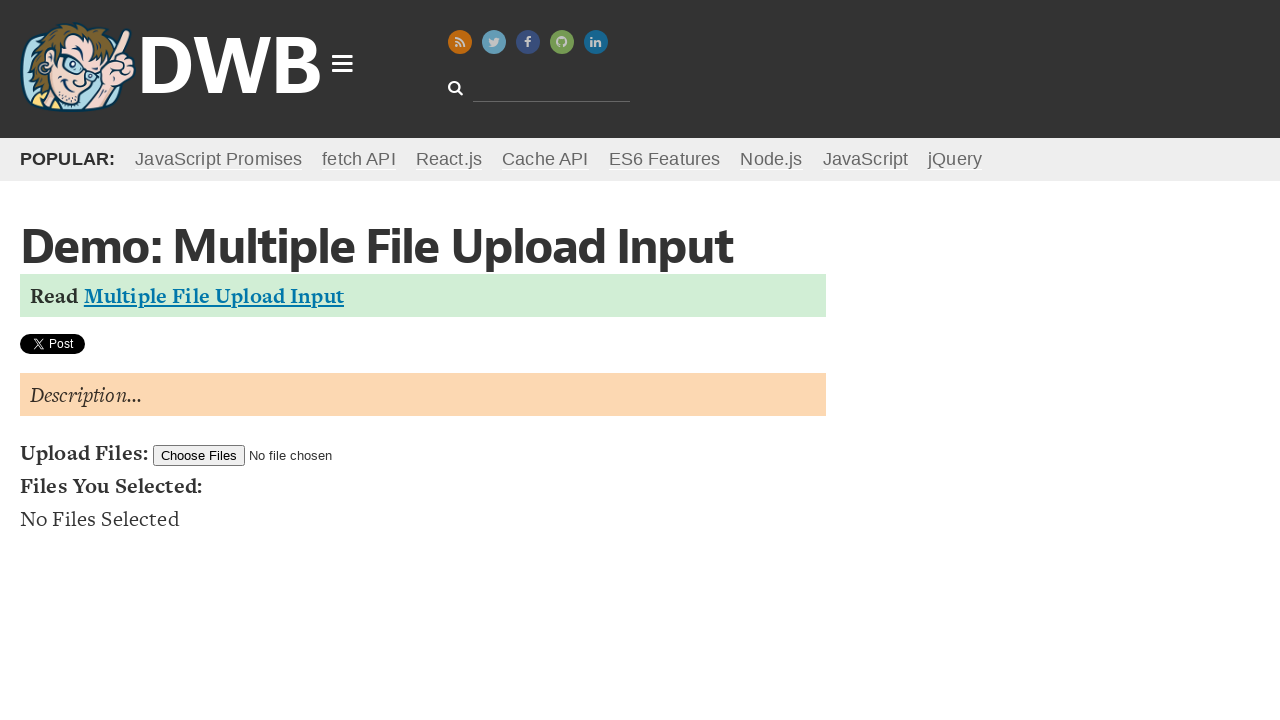

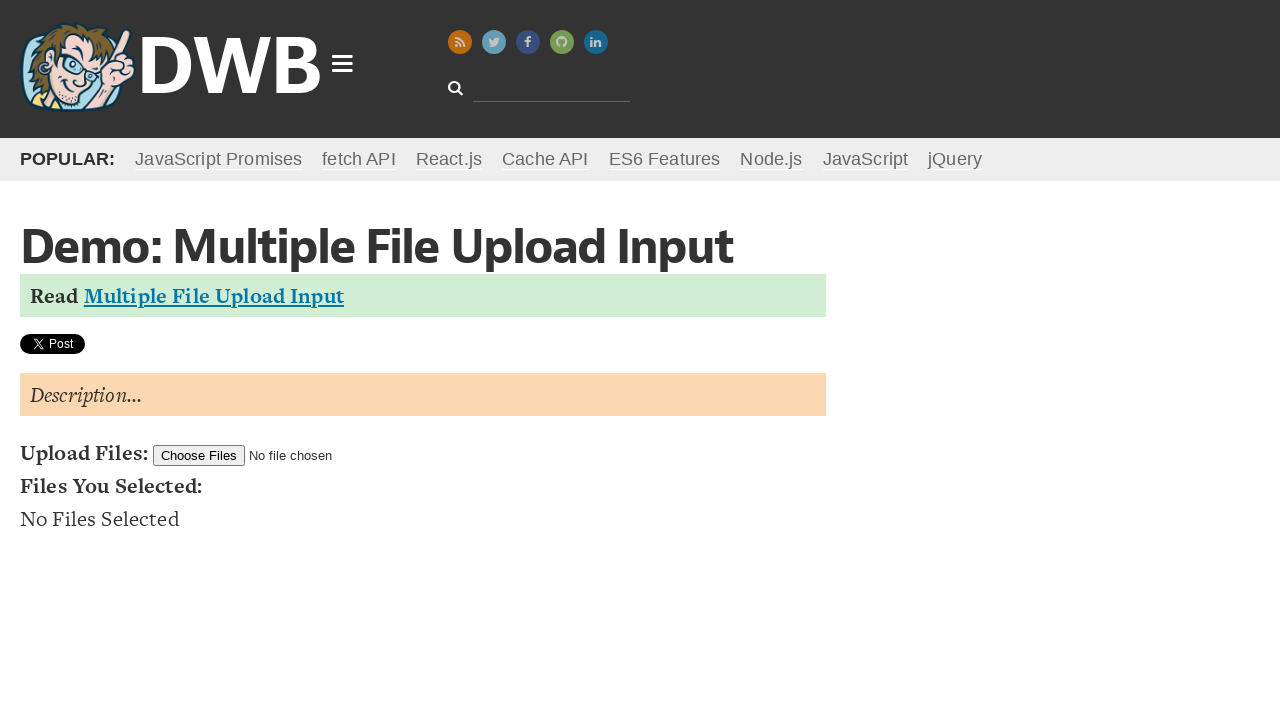